Navigates to W3Schools HTML tables page and verifies that the customers table is present and accessible by interacting with its elements

Starting URL: https://www.w3schools.com/html/html_tables.asp

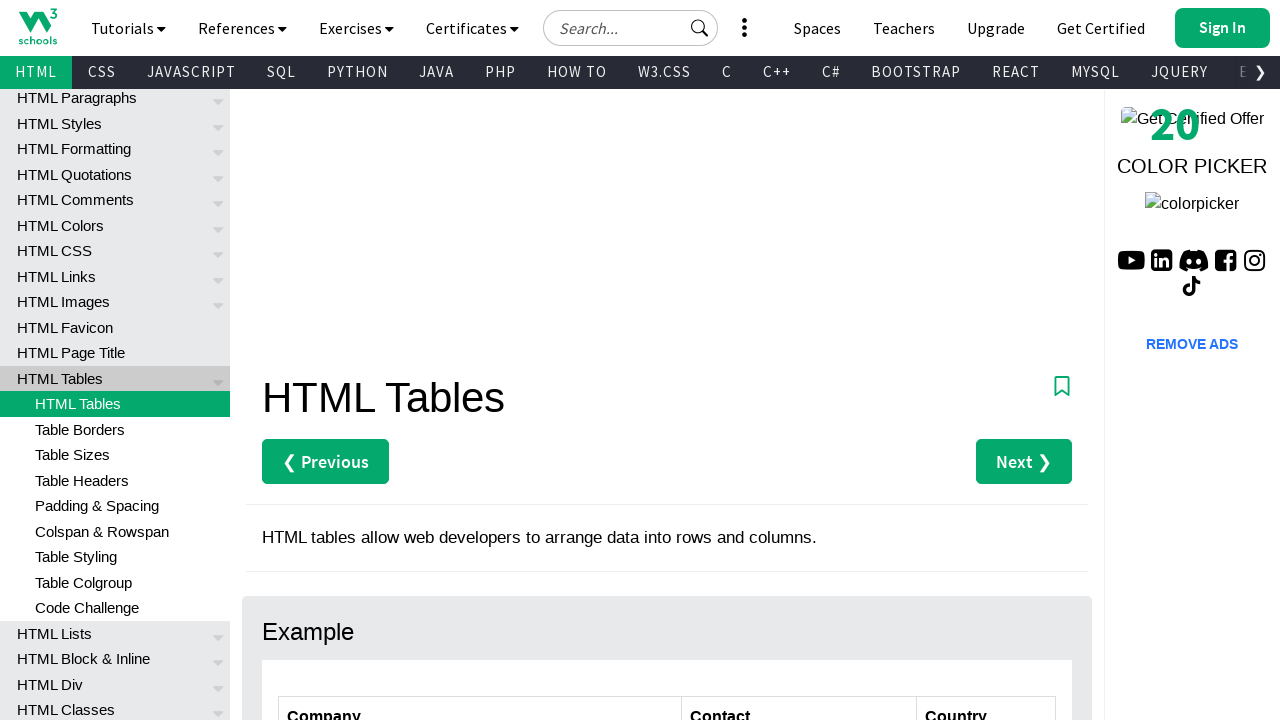

Navigated to W3Schools HTML tables page
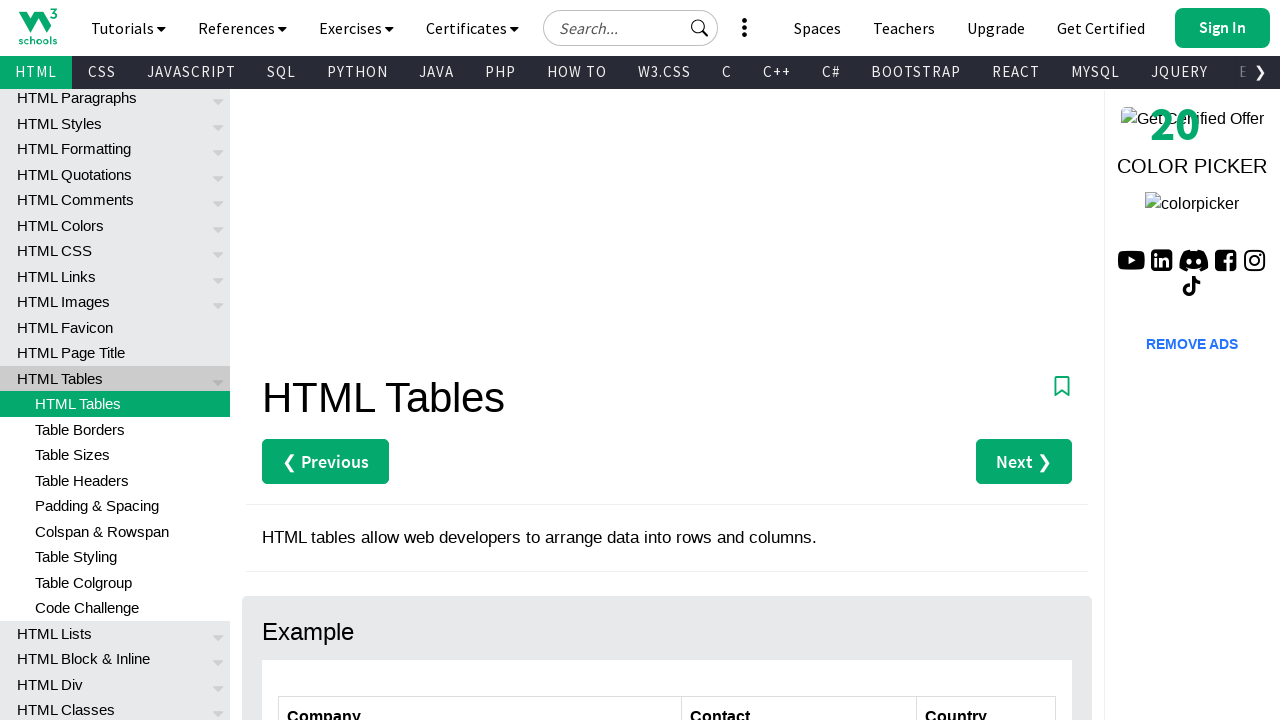

Customers table element is present
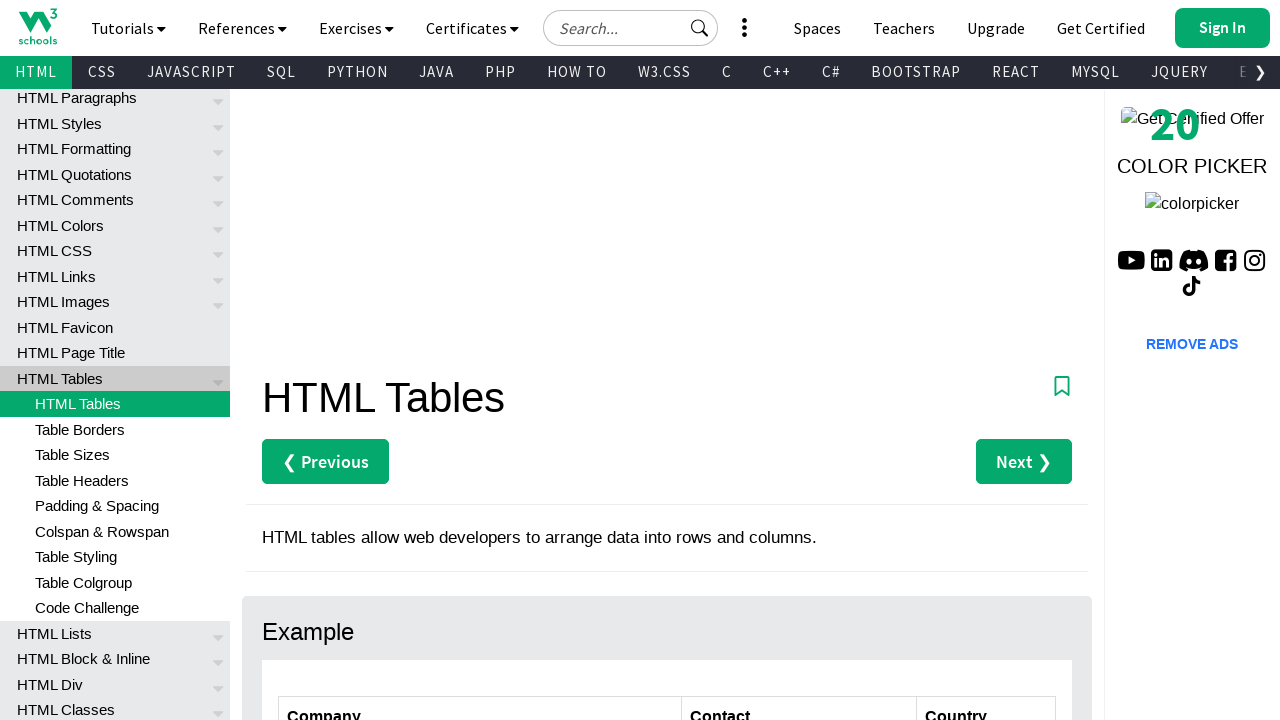

Table body rows are accessible
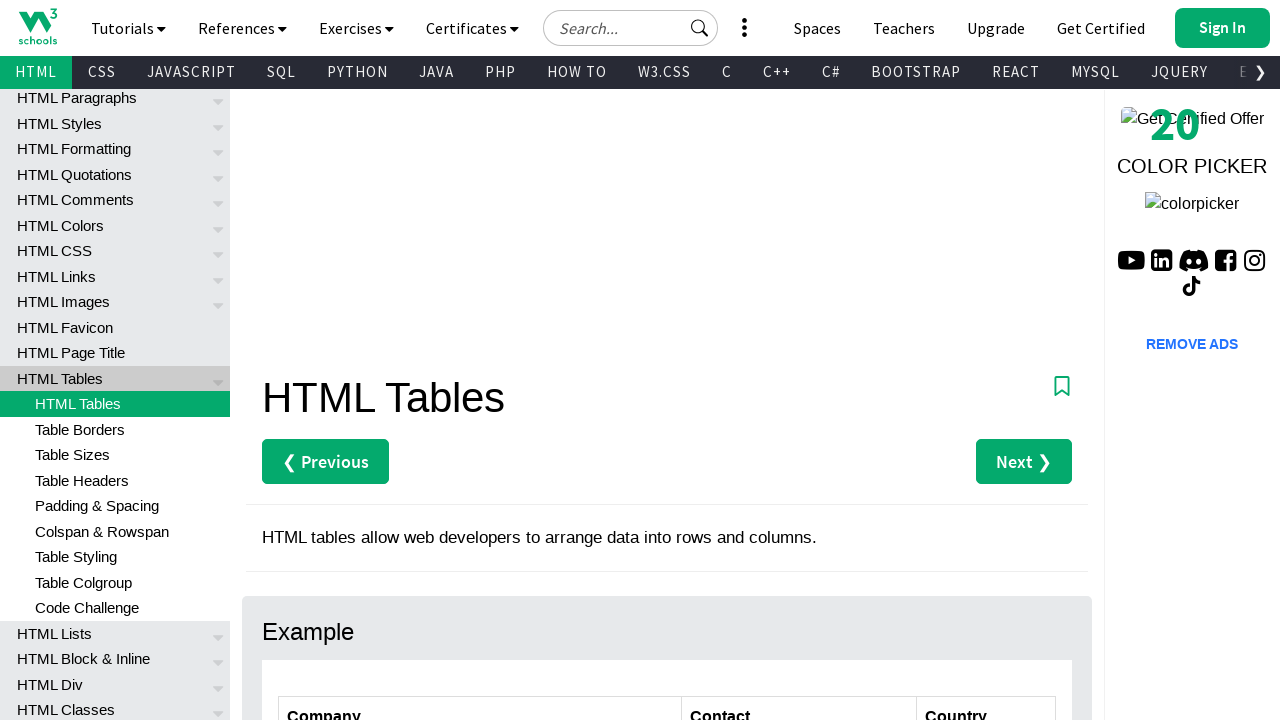

Retrieved row count: 7 rows found in table
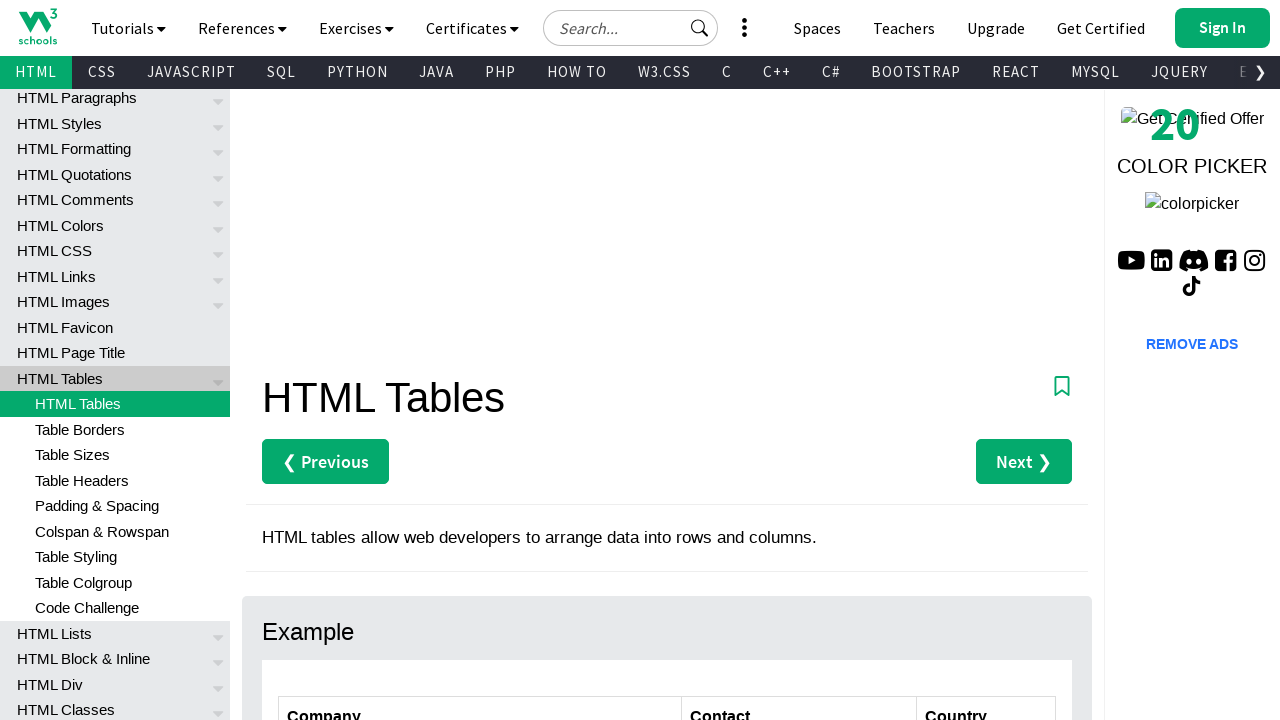

Assertion passed: table contains more than 1 row
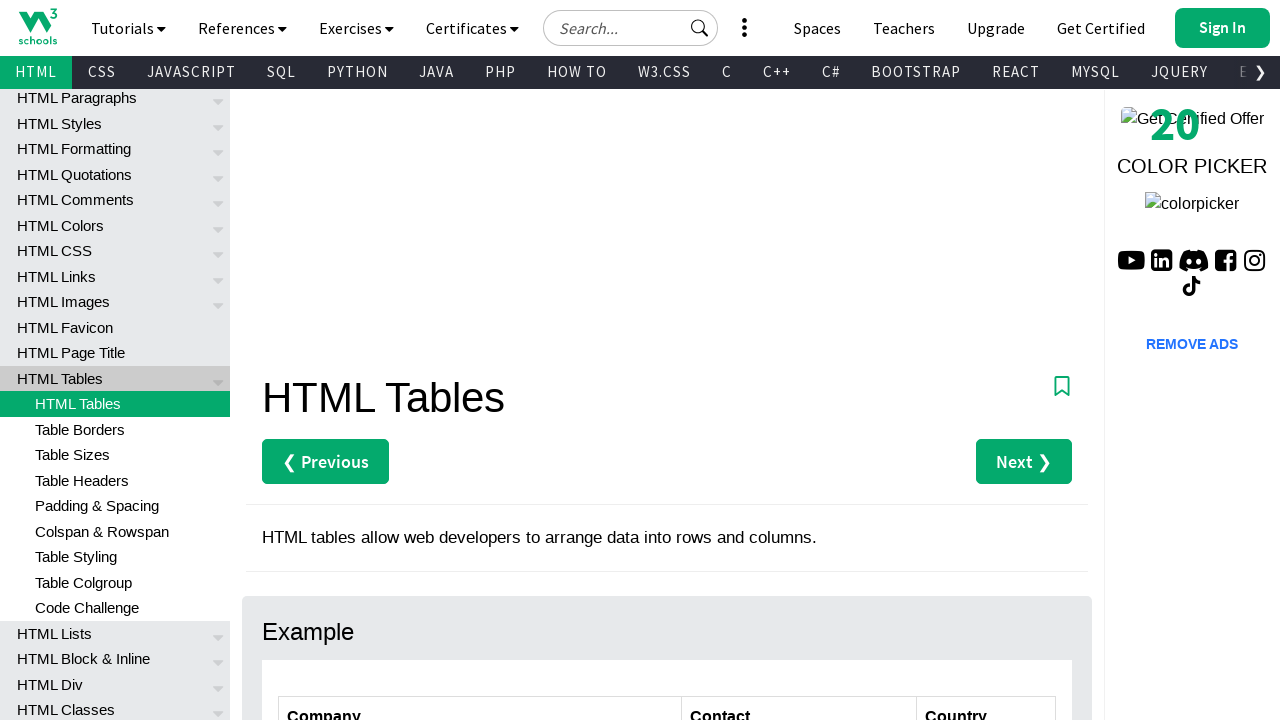

First header cell in table is accessible
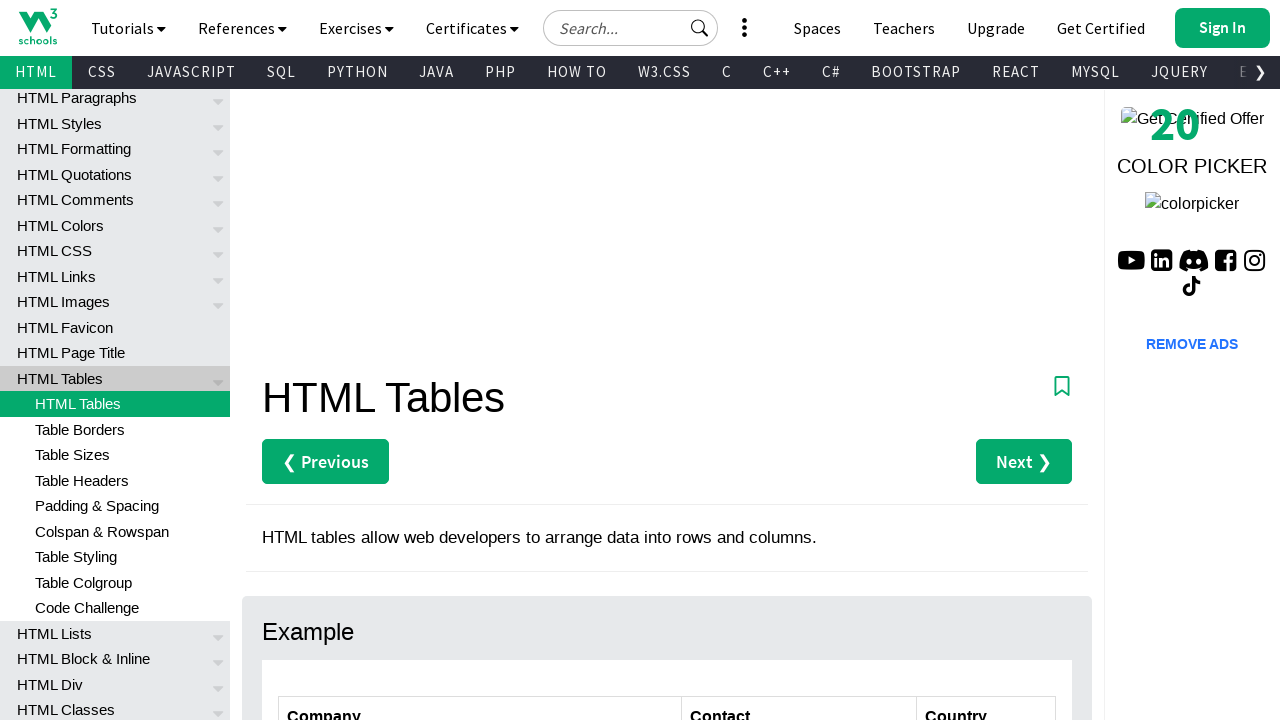

First data cell in table is accessible
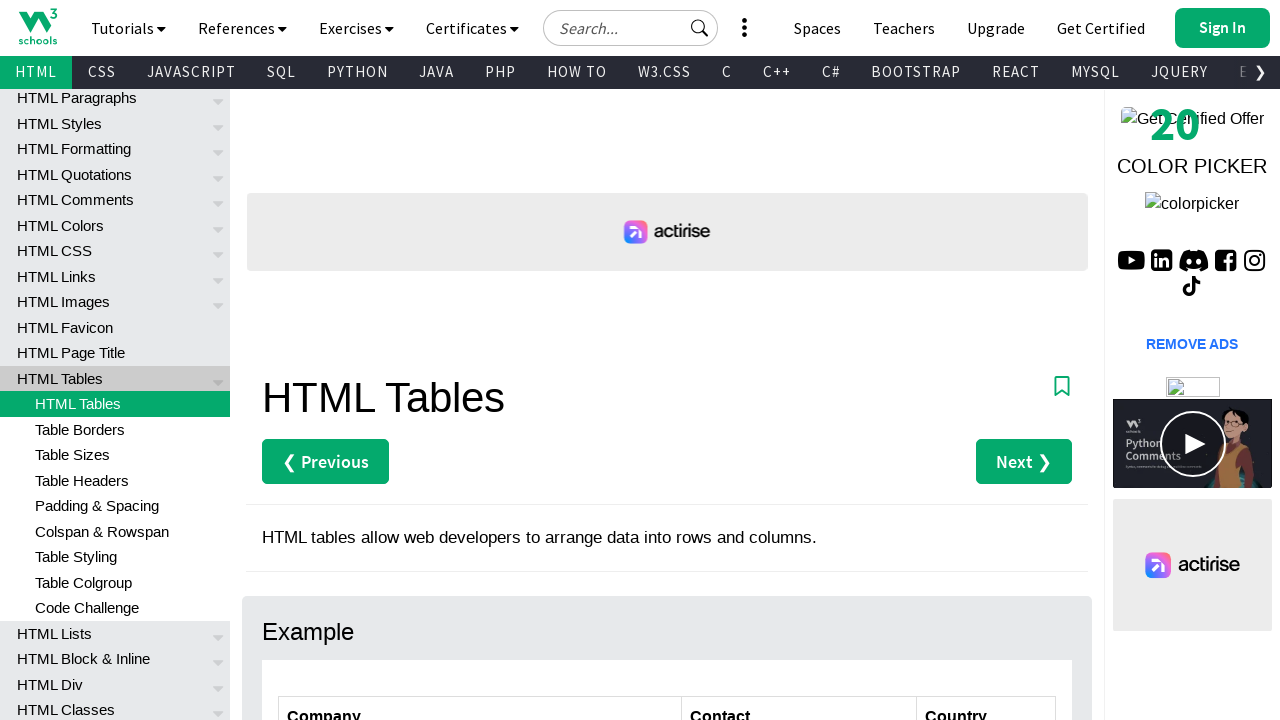

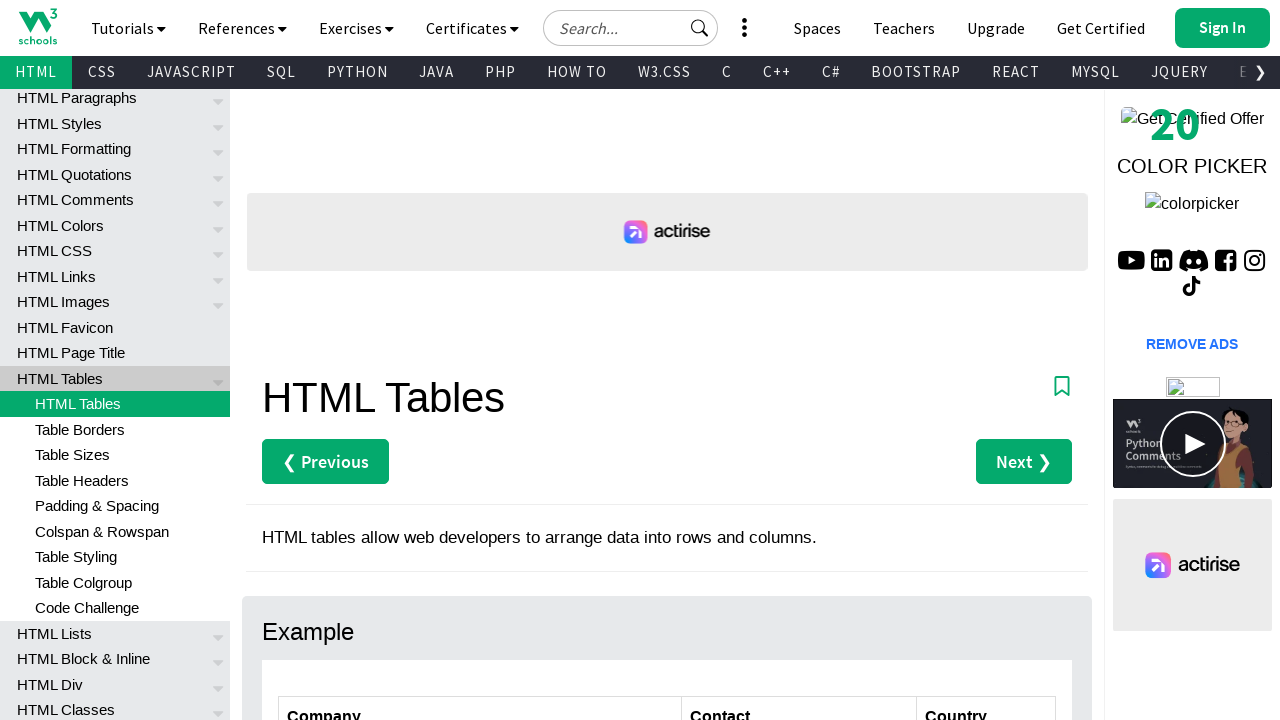